Tests dynamic content loading by clicking a Start button and waiting for a "Hello World!" message to appear after the loading completes

Starting URL: https://the-internet.herokuapp.com/dynamic_loading/1

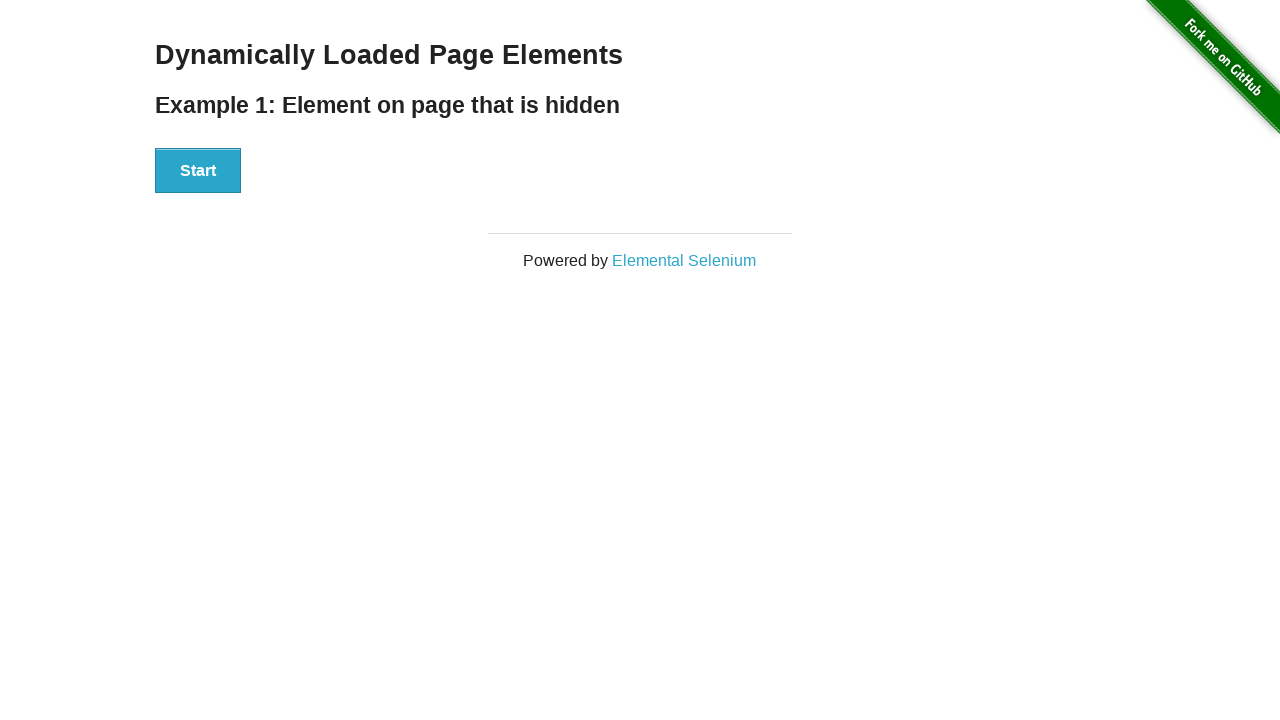

Clicked Start button to trigger dynamic content loading at (198, 171) on xpath=//div[@id='start']//button
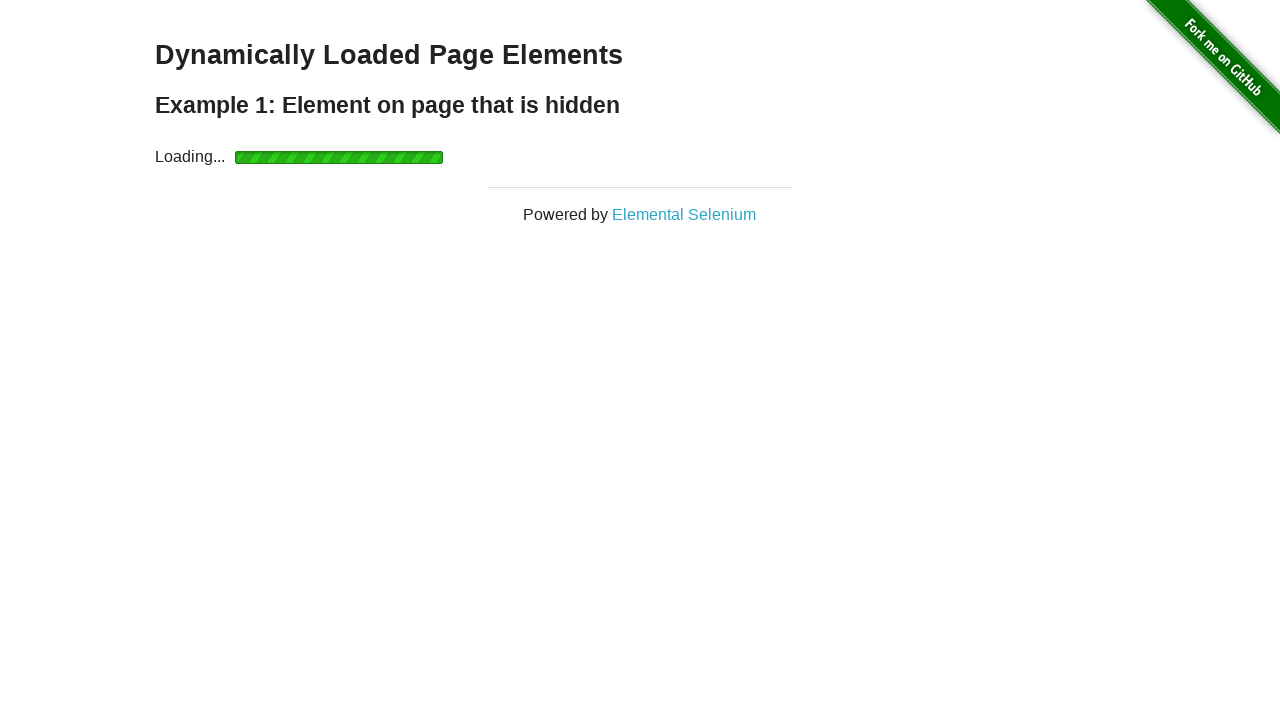

Waited for 'Hello World!' message to appear
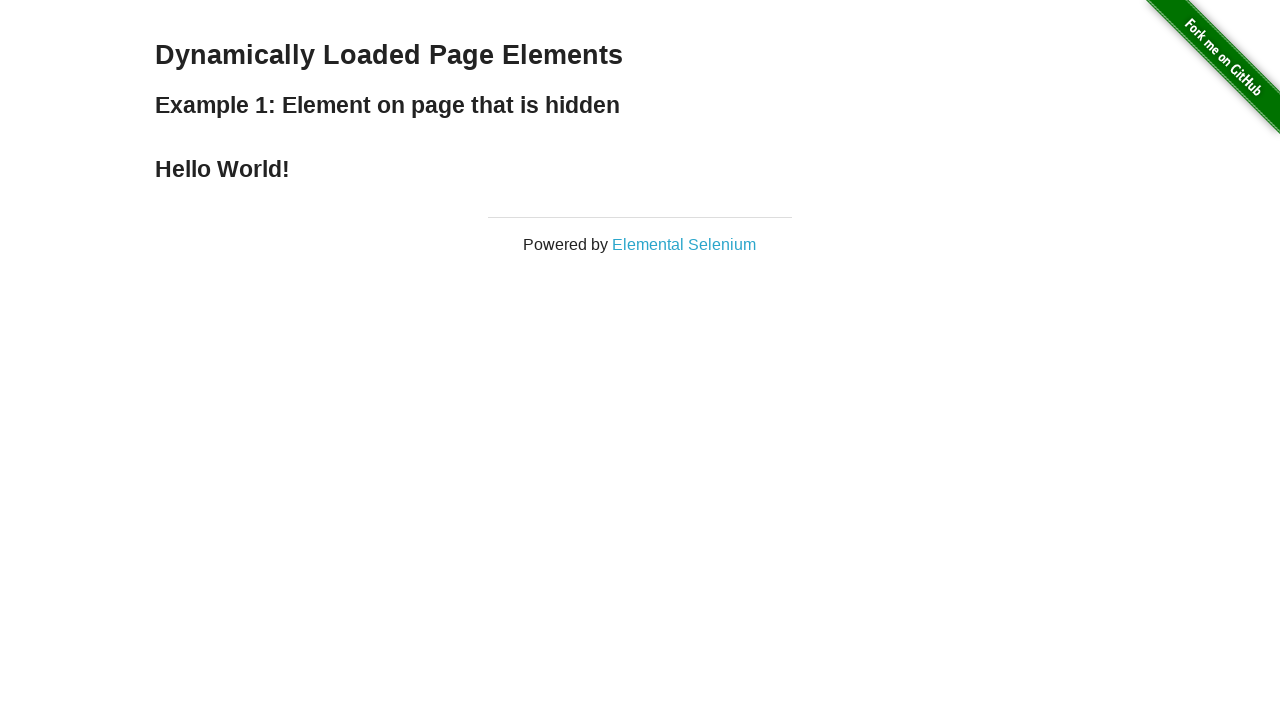

Located the Hello World element
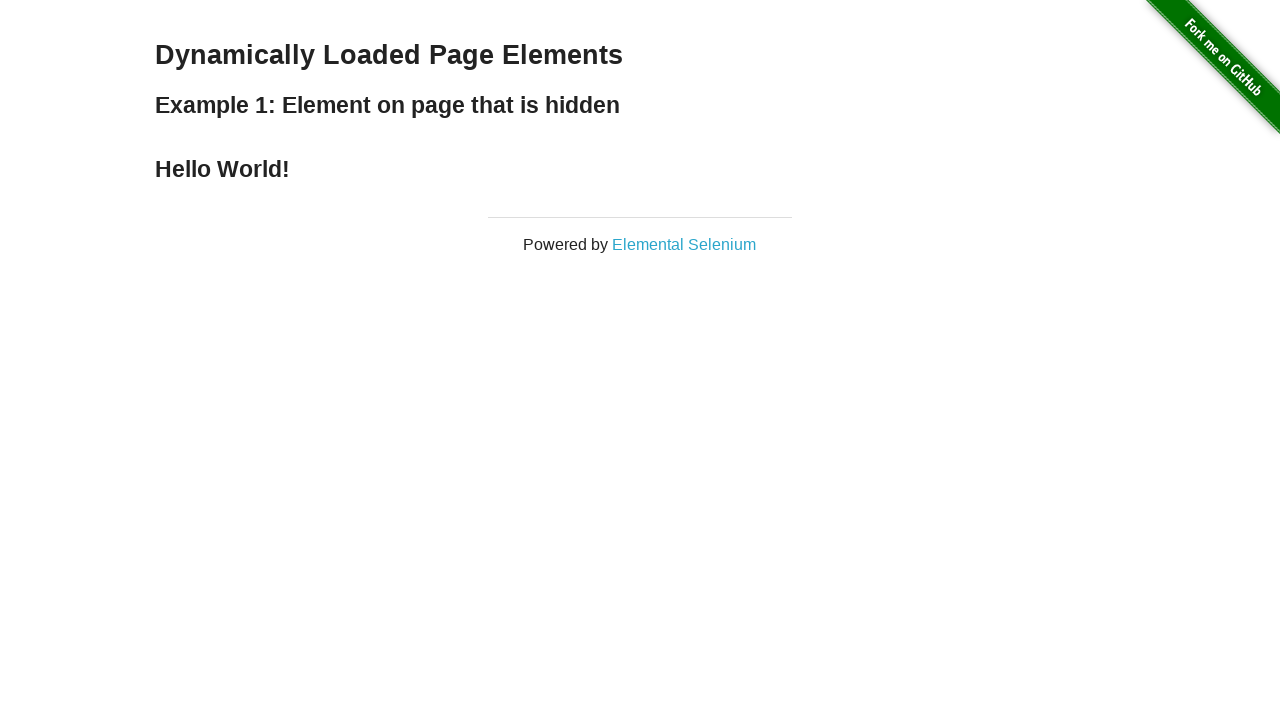

Verified that the message displays 'Hello World!'
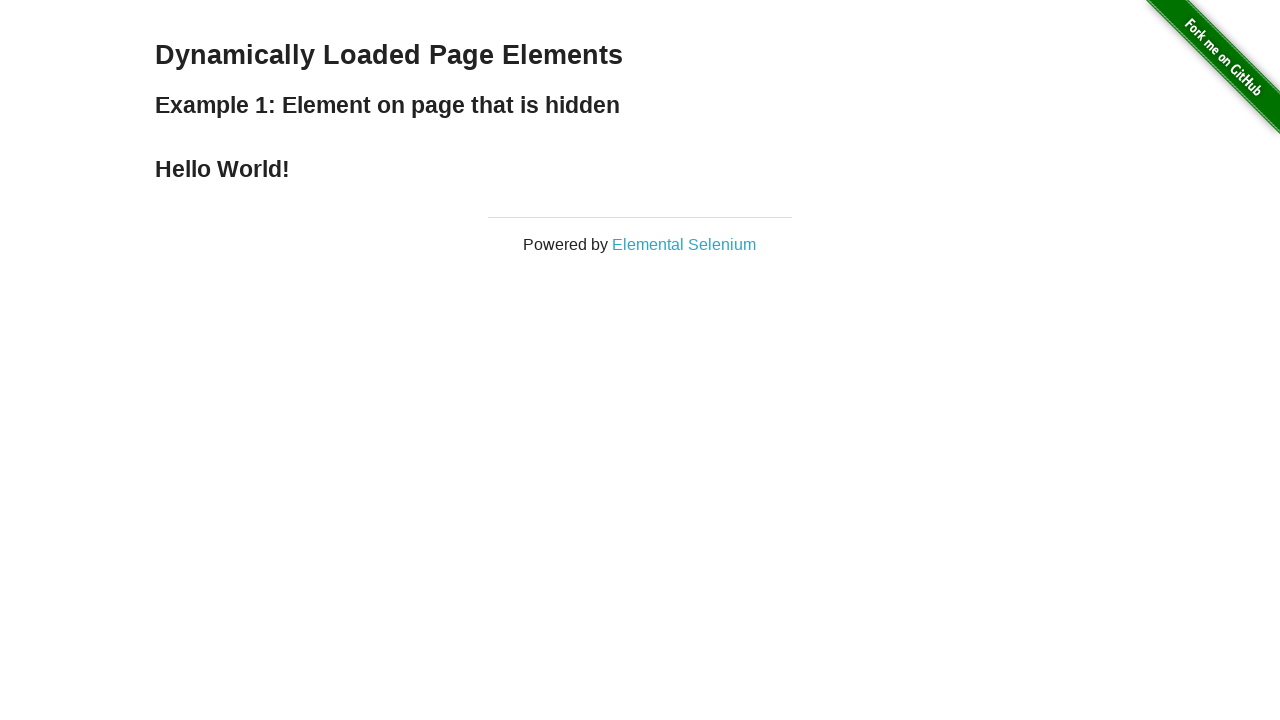

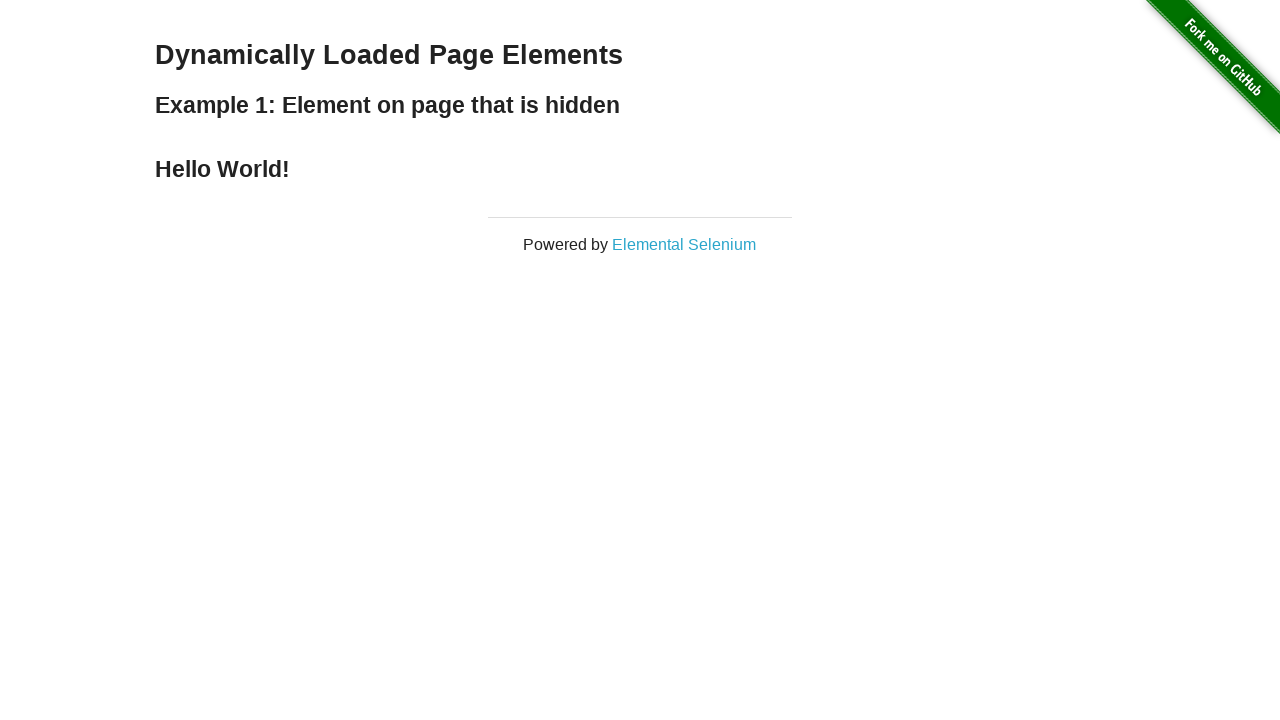